Tests click and hold drag functionality by clicking on an element, holding, moving to target, and releasing within an iframe

Starting URL: https://jqueryui.com/droppable/

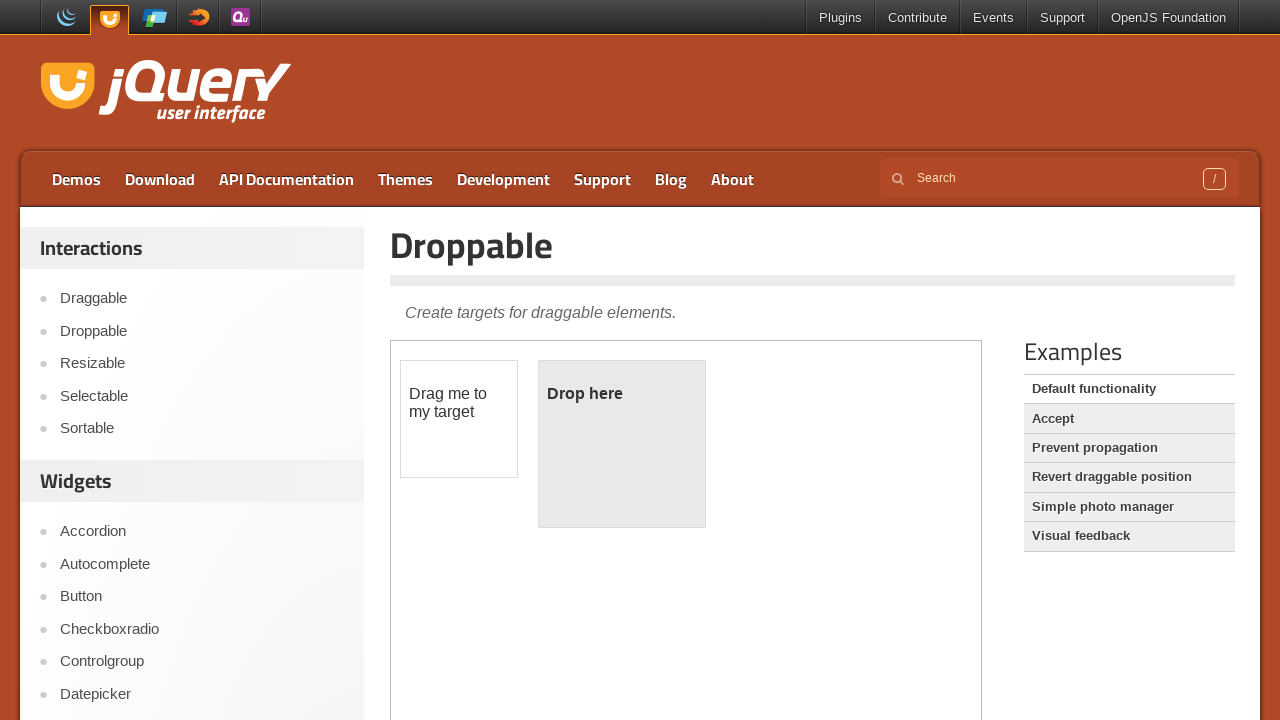

Located and accessed the iframe containing drag and drop demo
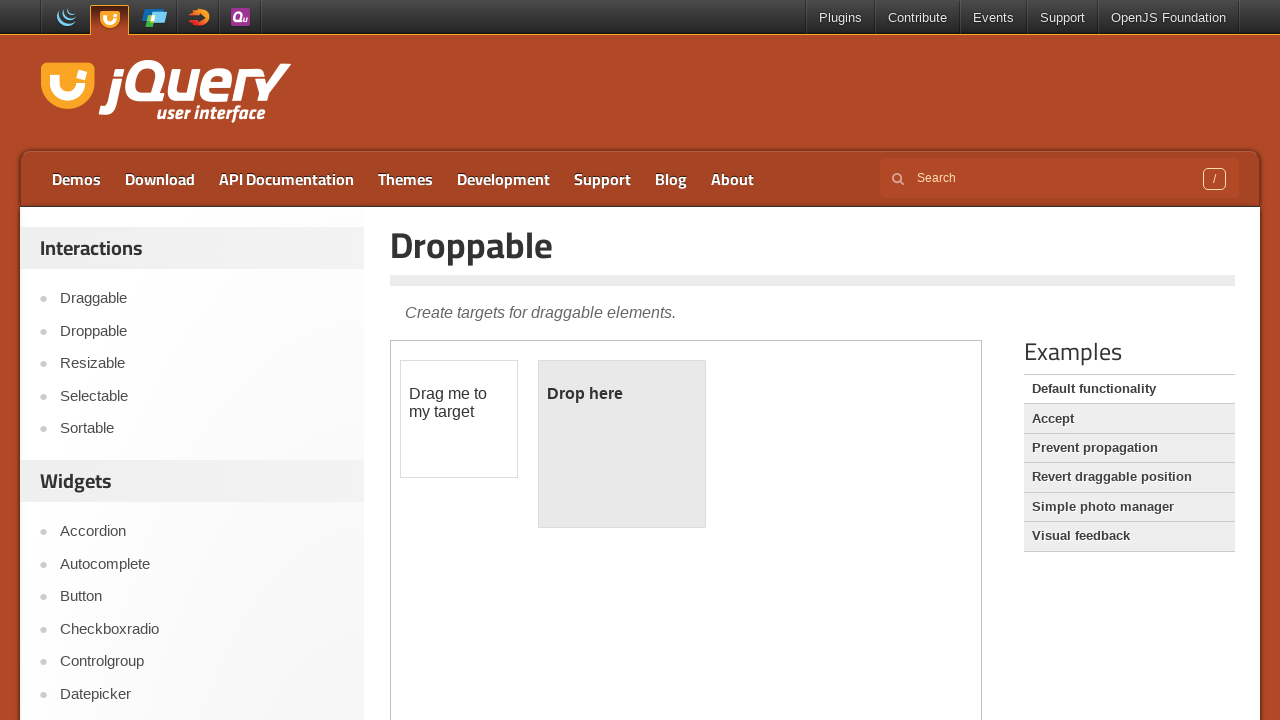

Located draggable element with id 'draggable'
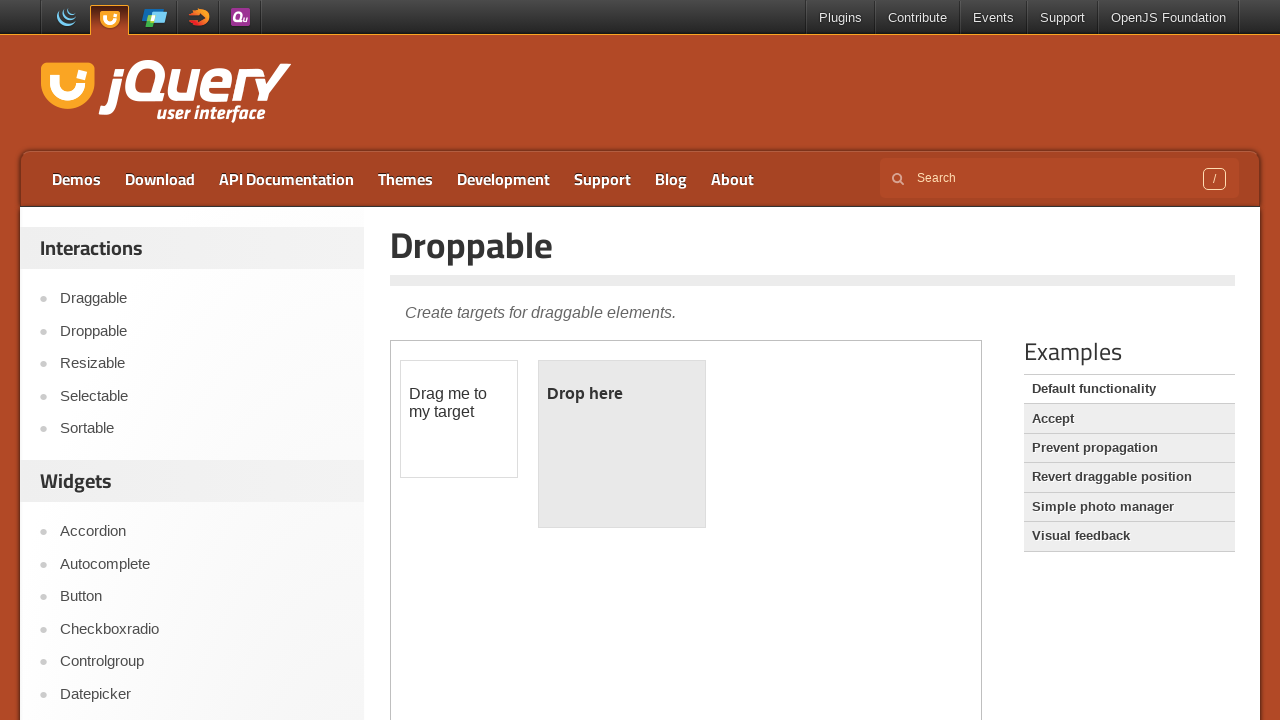

Located droppable element with id 'droppable'
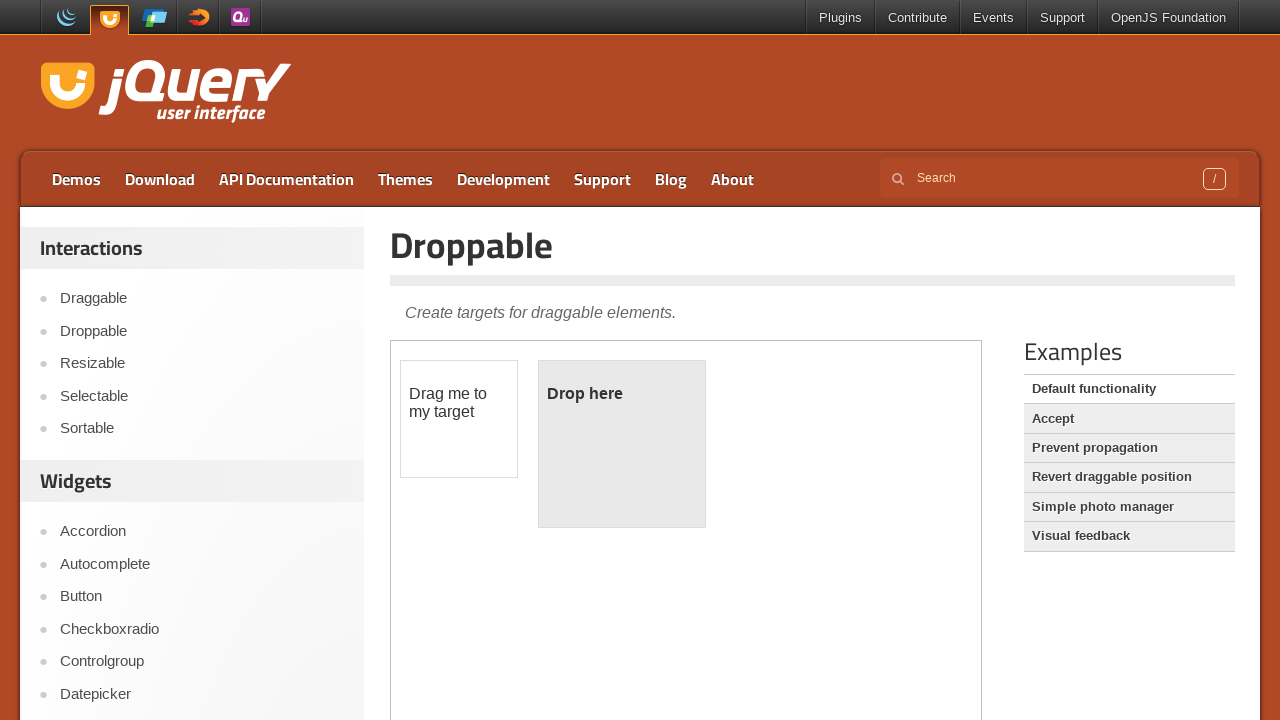

Performed click and hold drag action from draggable to droppable element at (622, 444)
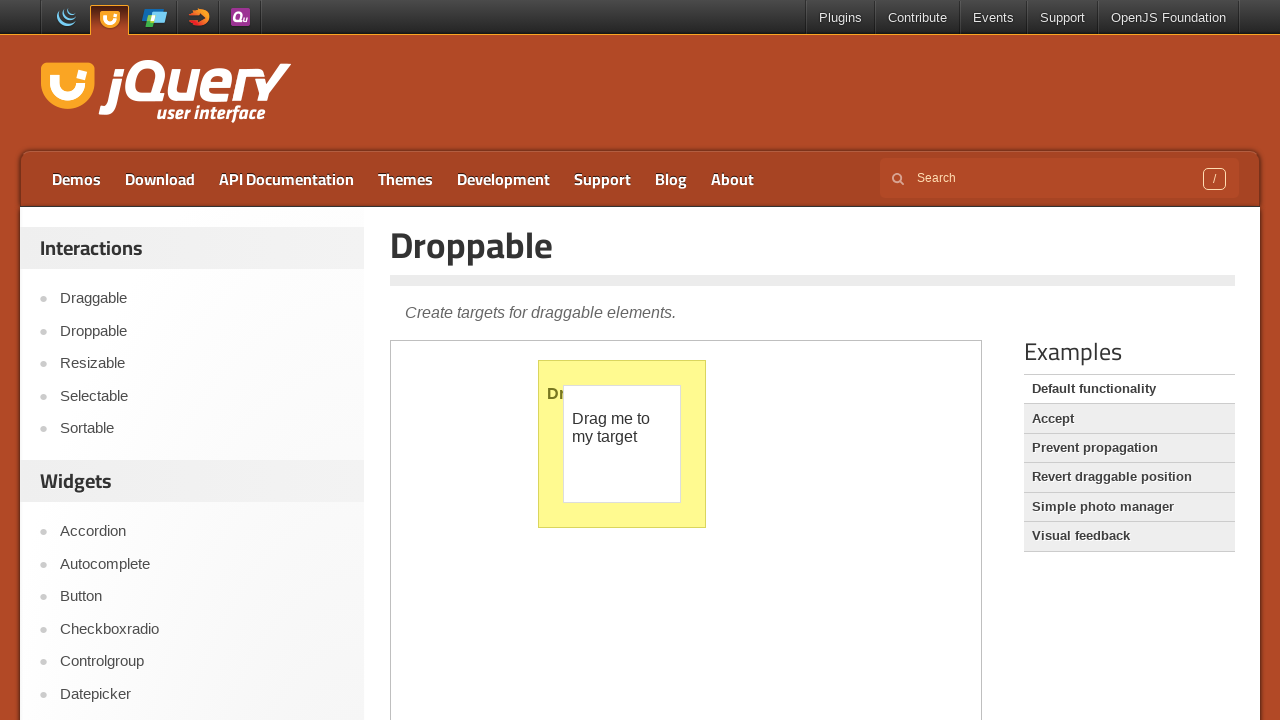

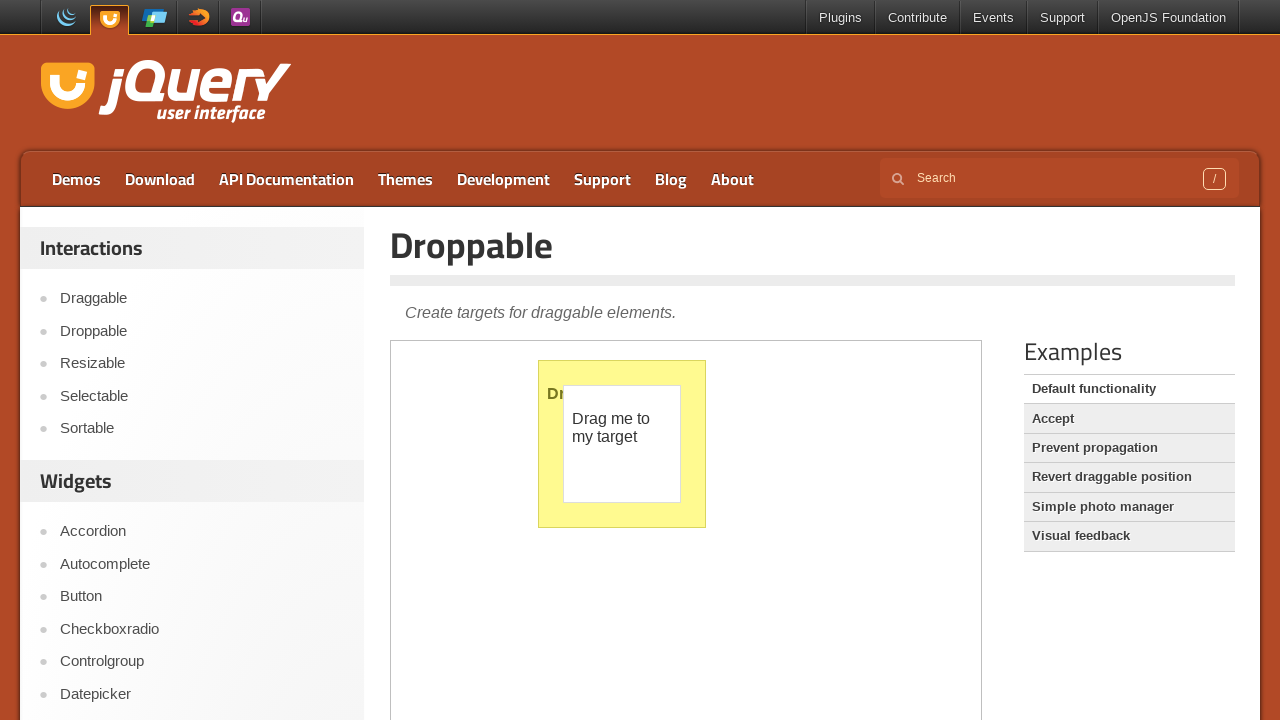